Navigates to the Indian eCourts services portal and clicks on the District Court option to access district court information

Starting URL: https://services.ecourts.gov.in/ecourtindia_v6/

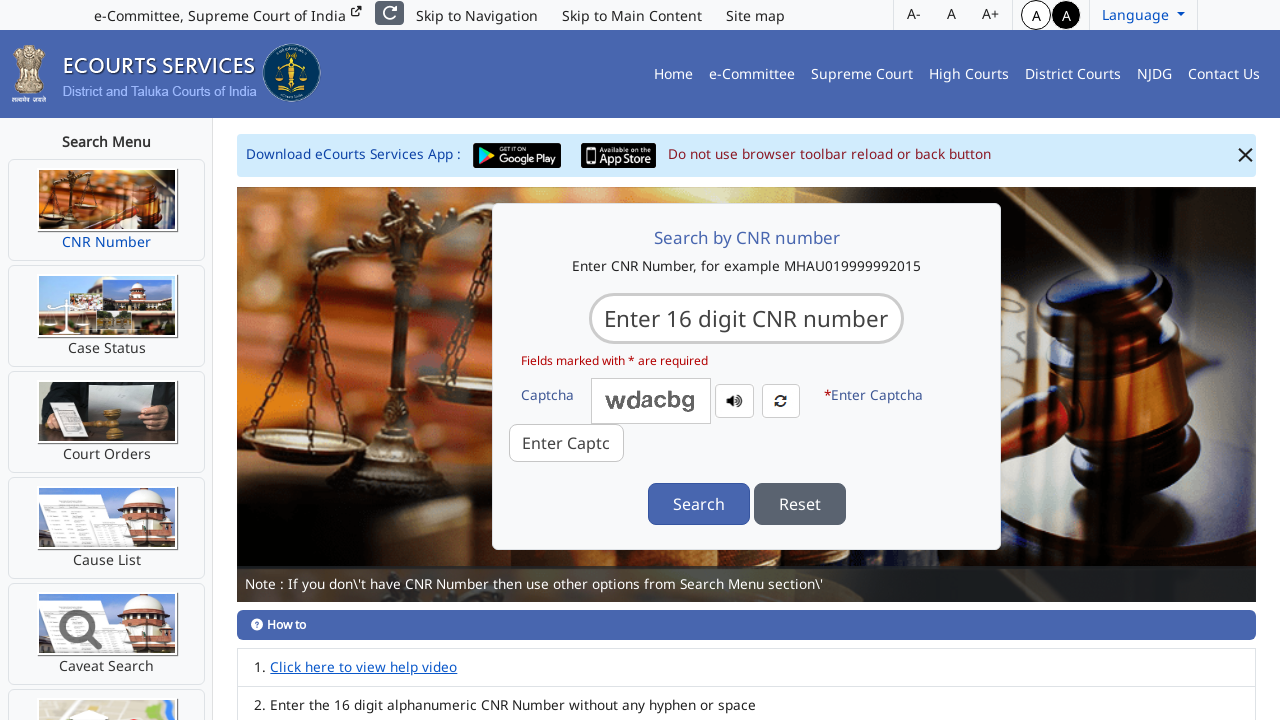

Clicked on 'District Court' link at (1073, 74) on text=District Court
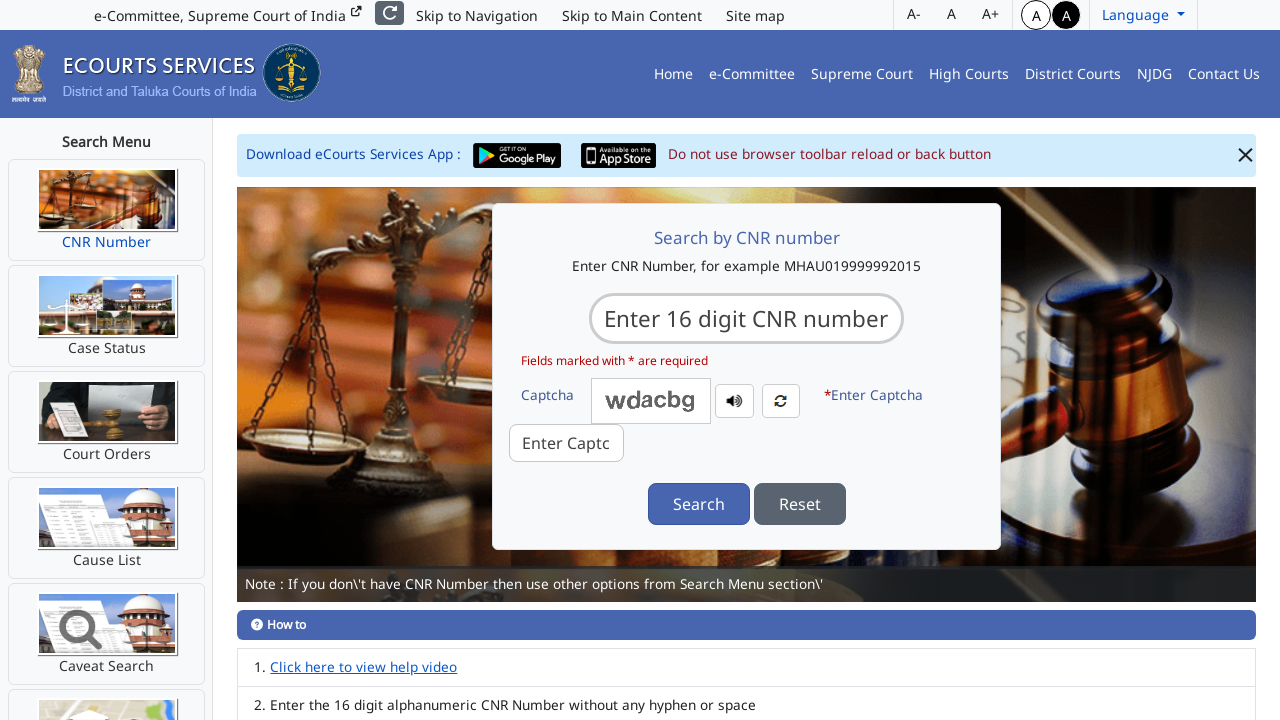

Waited for page to load completely (networkidle state)
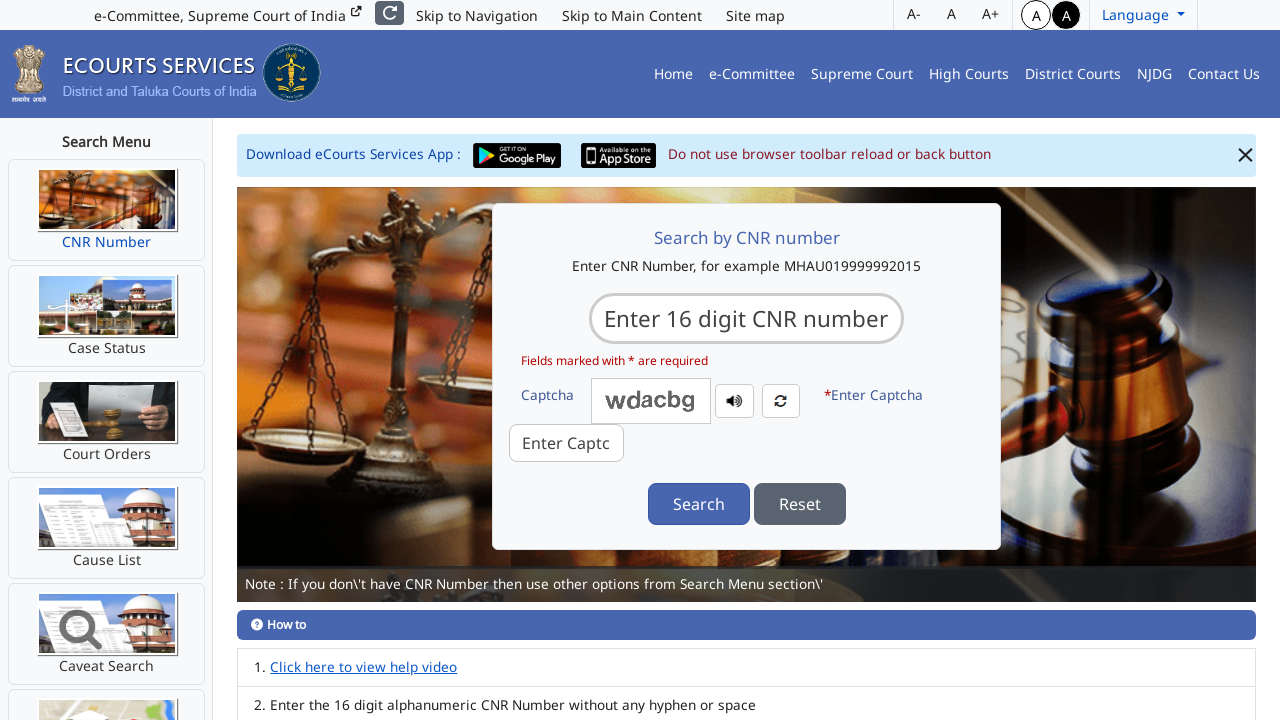

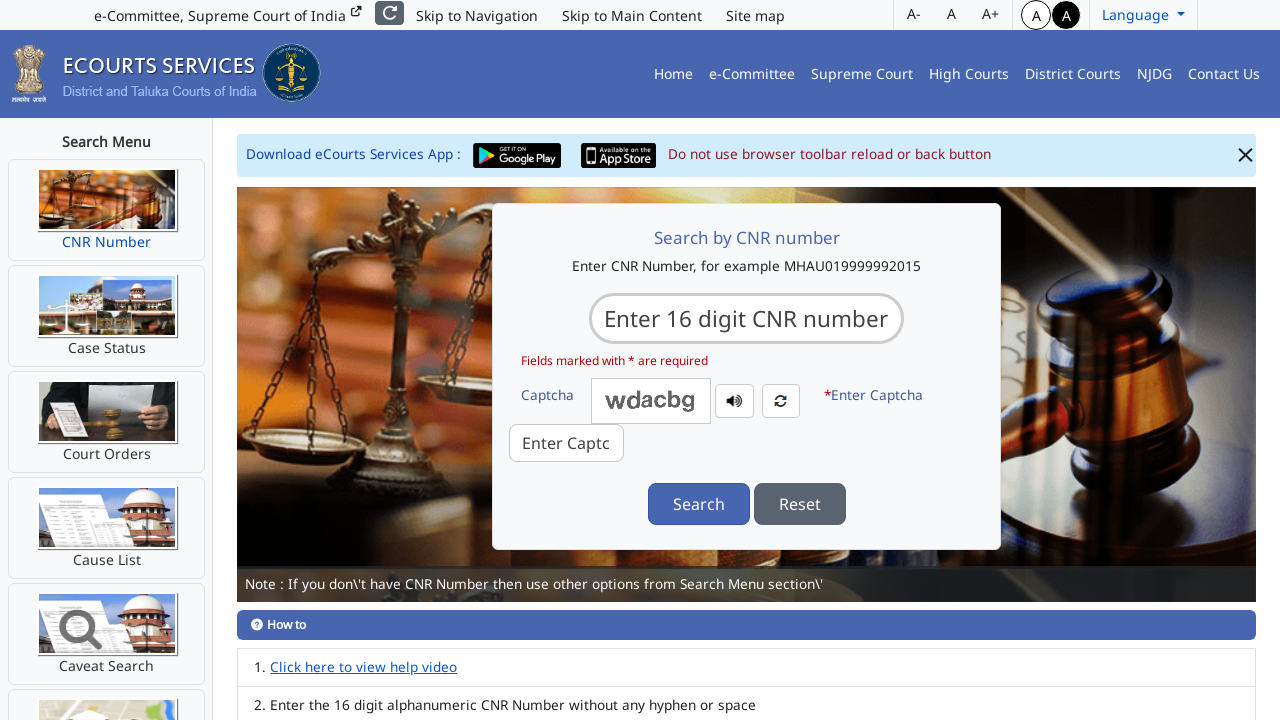